Tests that a page with dynamically loading images properly loads the award image by waiting for the element and verifying its src attribute

Starting URL: https://bonigarcia.dev/selenium-webdriver-java/loading-images.html

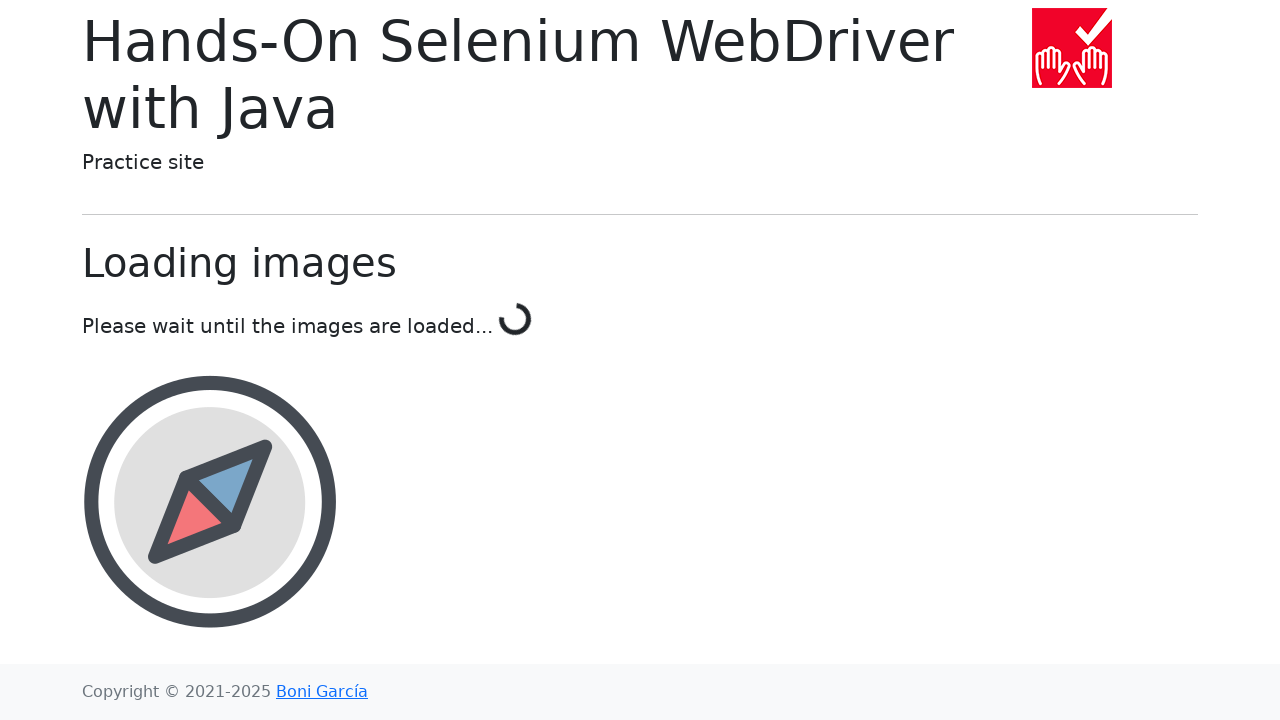

Navigated to loading images test page
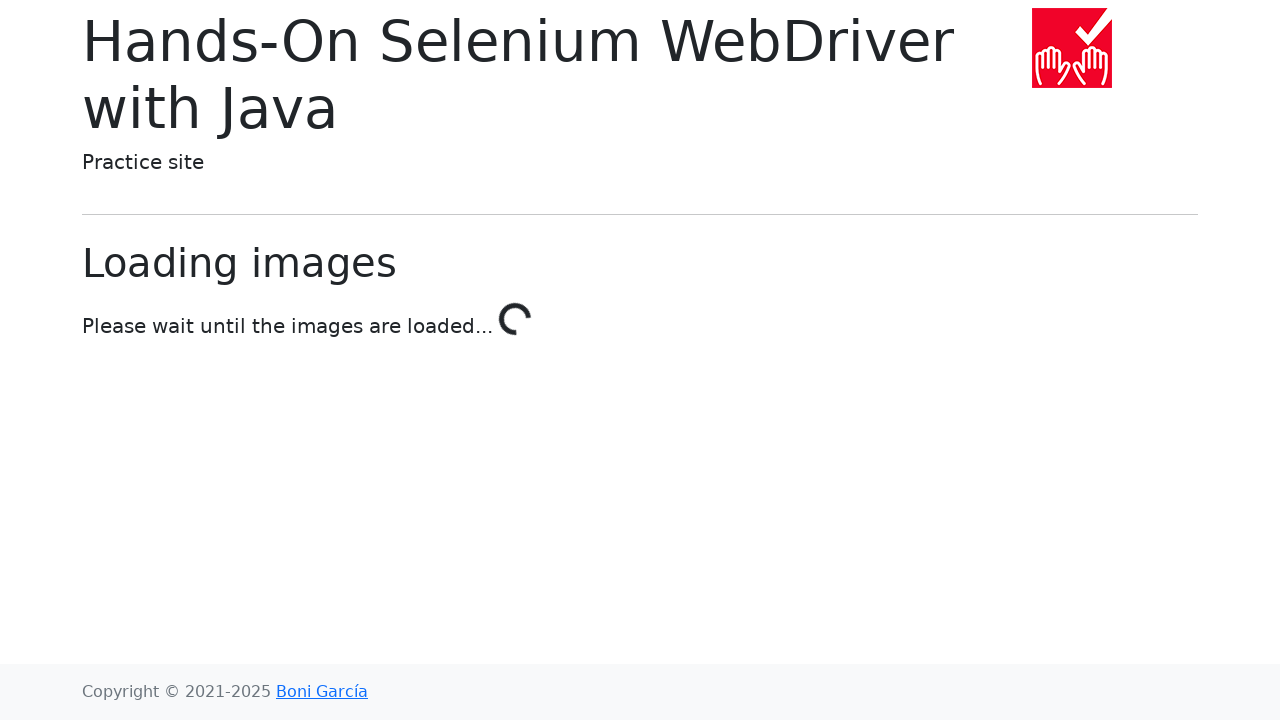

Award image element found and visible
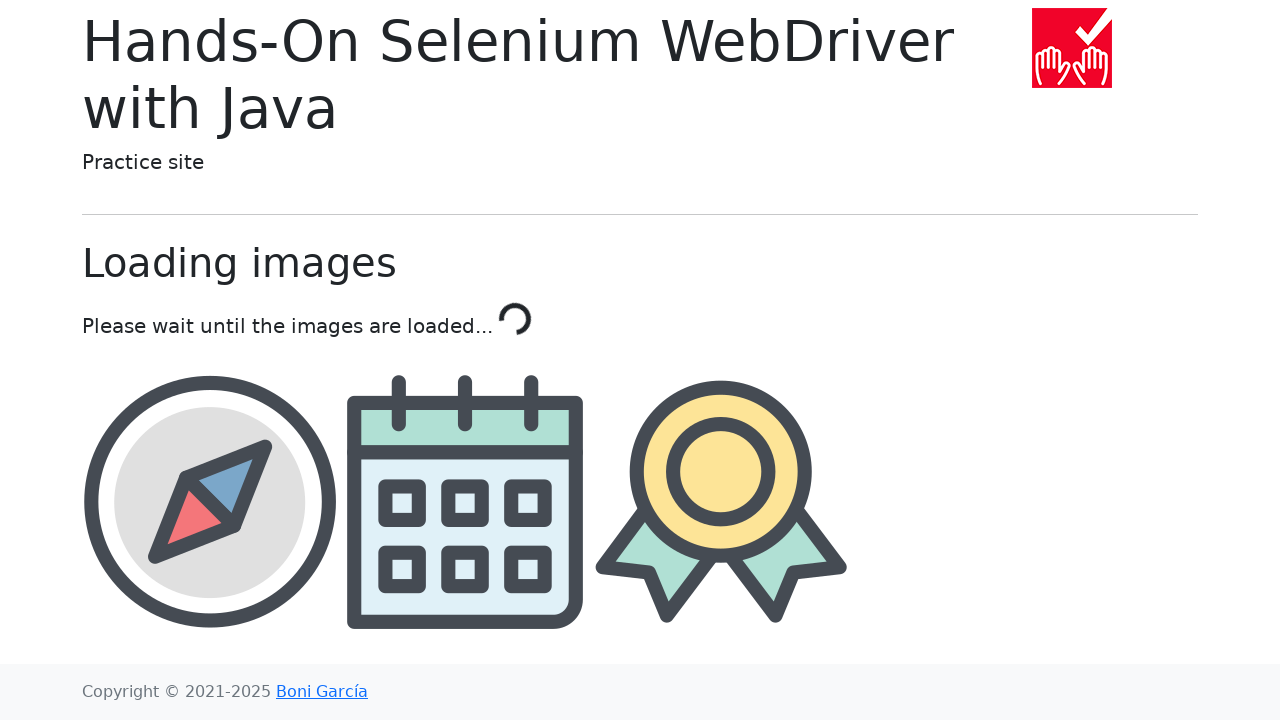

Retrieved award image src attribute: img/award.png
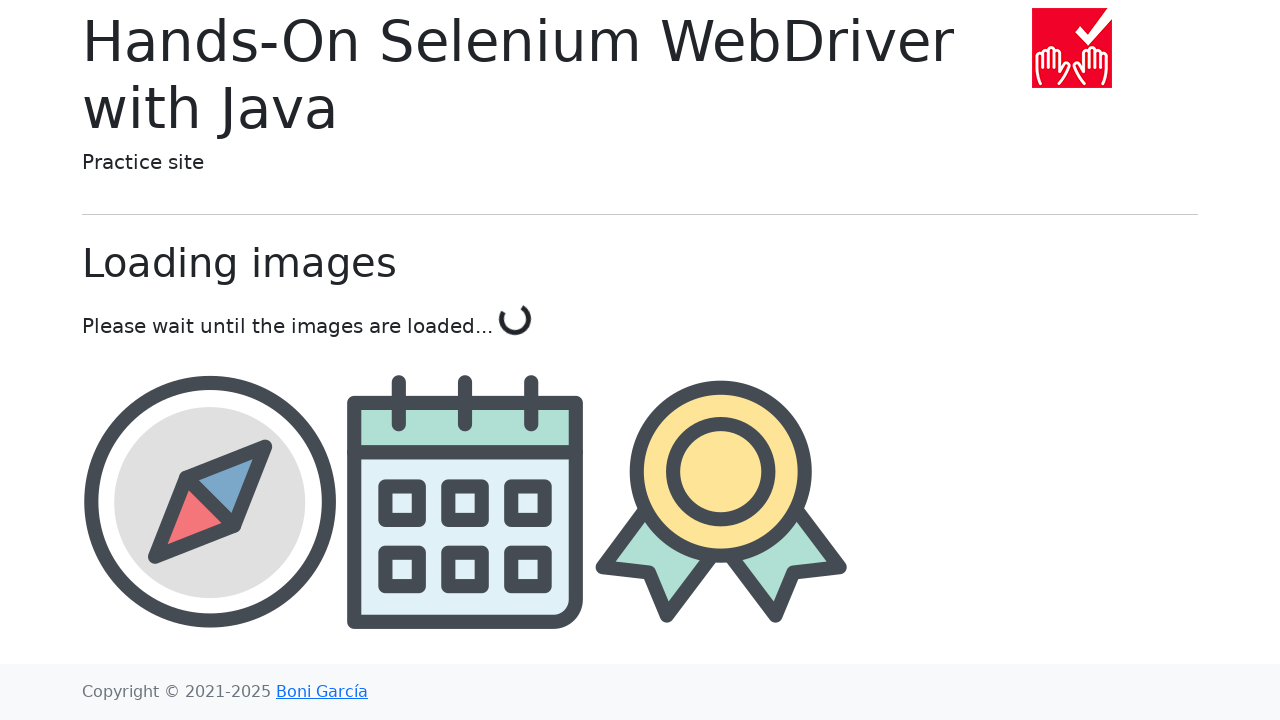

All images fully loaded - 'Done' text appeared
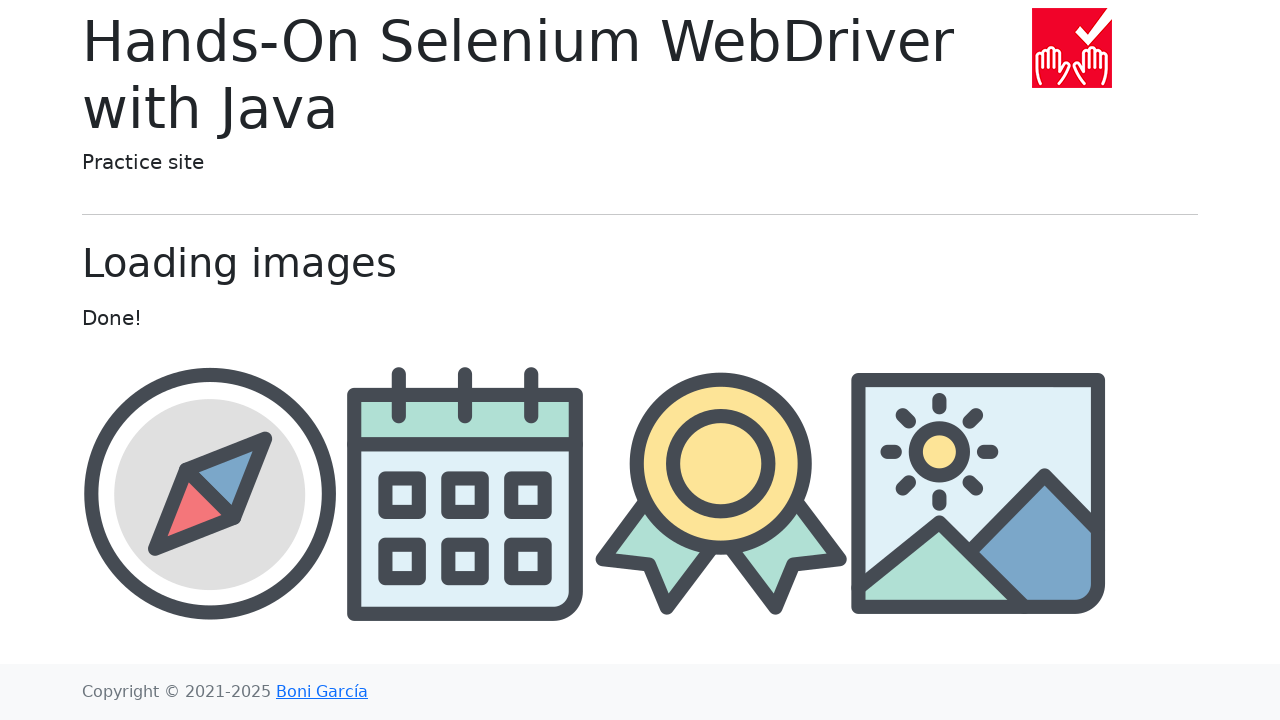

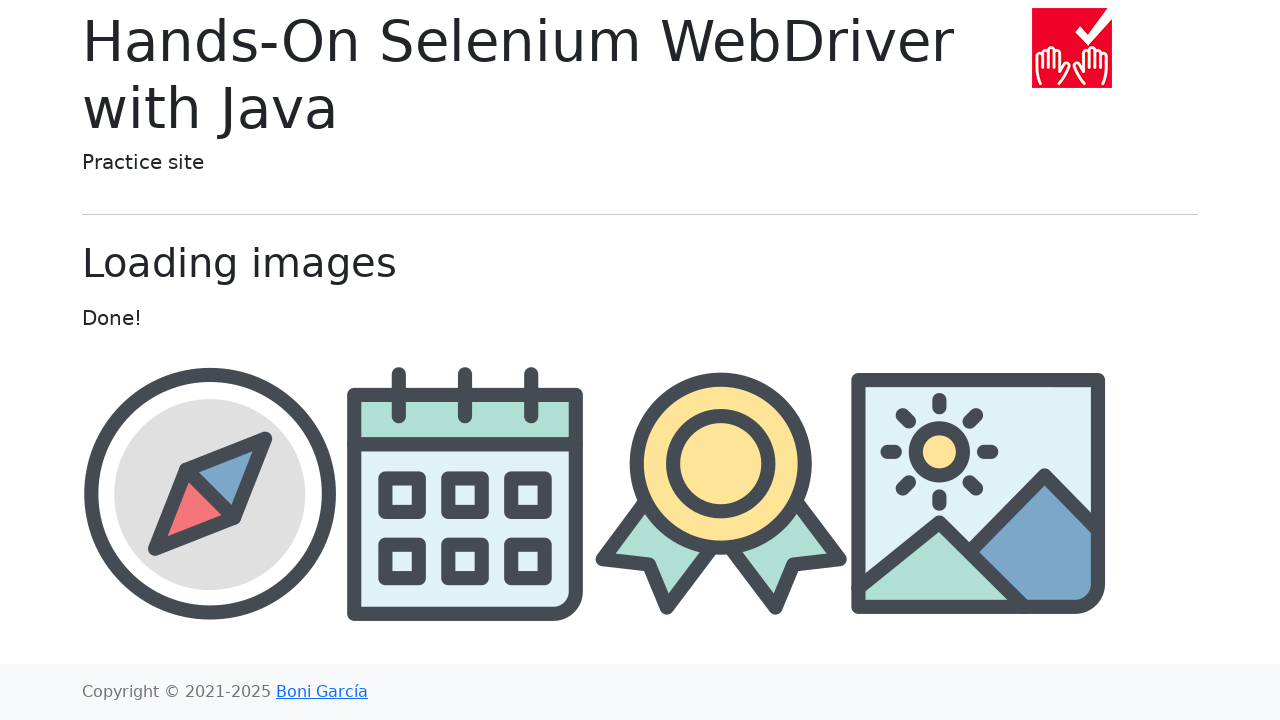